Navigates to a football statistics page and clicks the "All Matches" button to change the view from home/away matches to all matches.

Starting URL: https://www.adamchoi.co.uk/overs/detailed

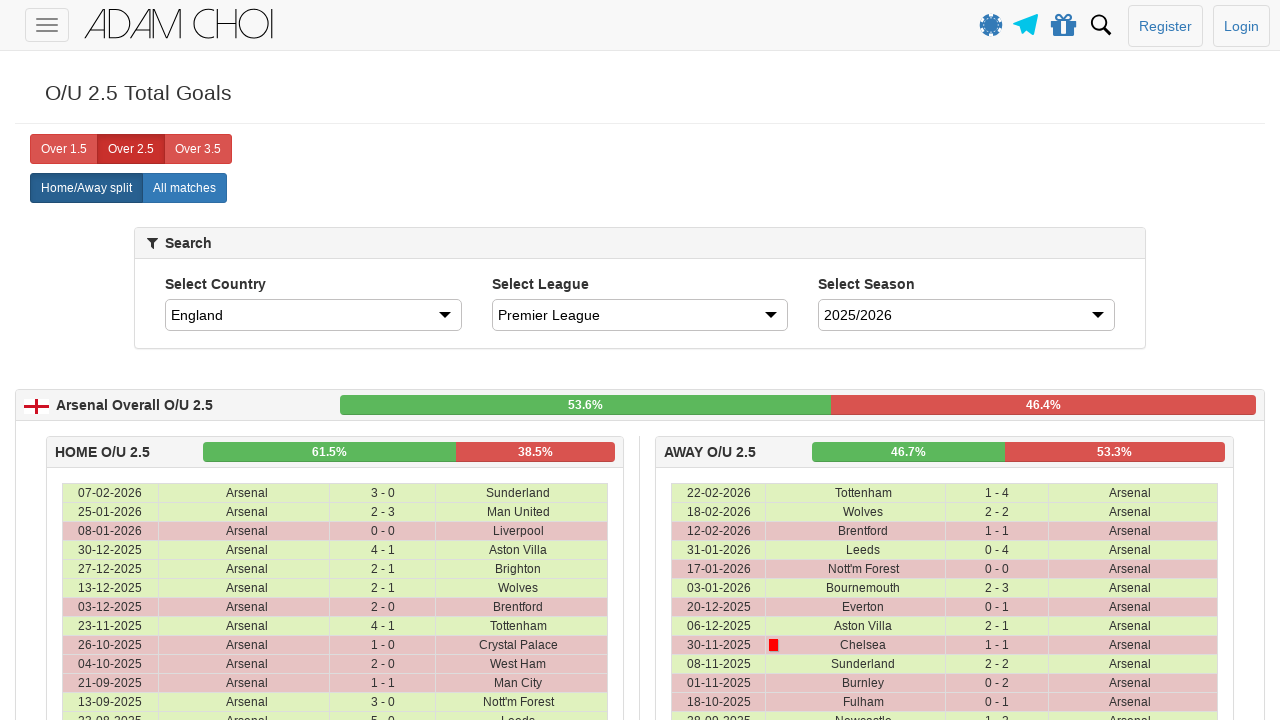

Waited for page to load (networkidle)
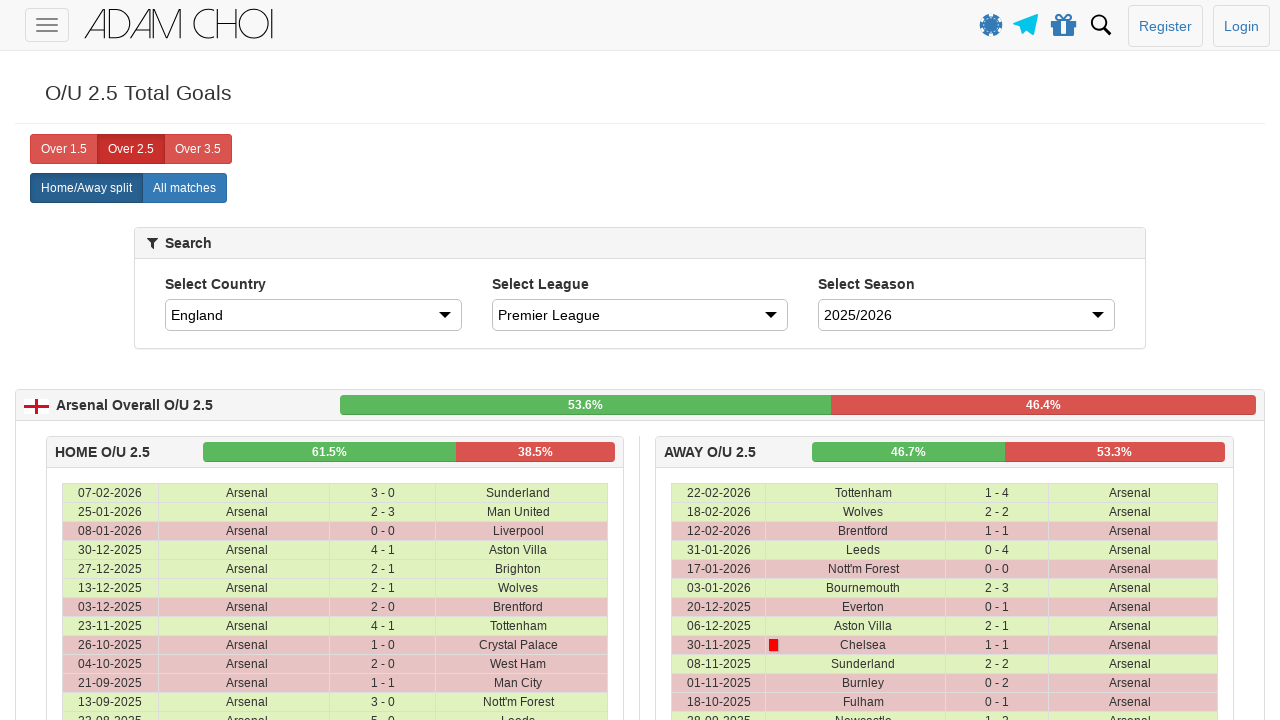

Clicked the 'All Matches' button to change view from home/away matches at (184, 188) on xpath=//*[@id="page-wrapper"]/div/home-away-selector/div/div/div/div/label[2]
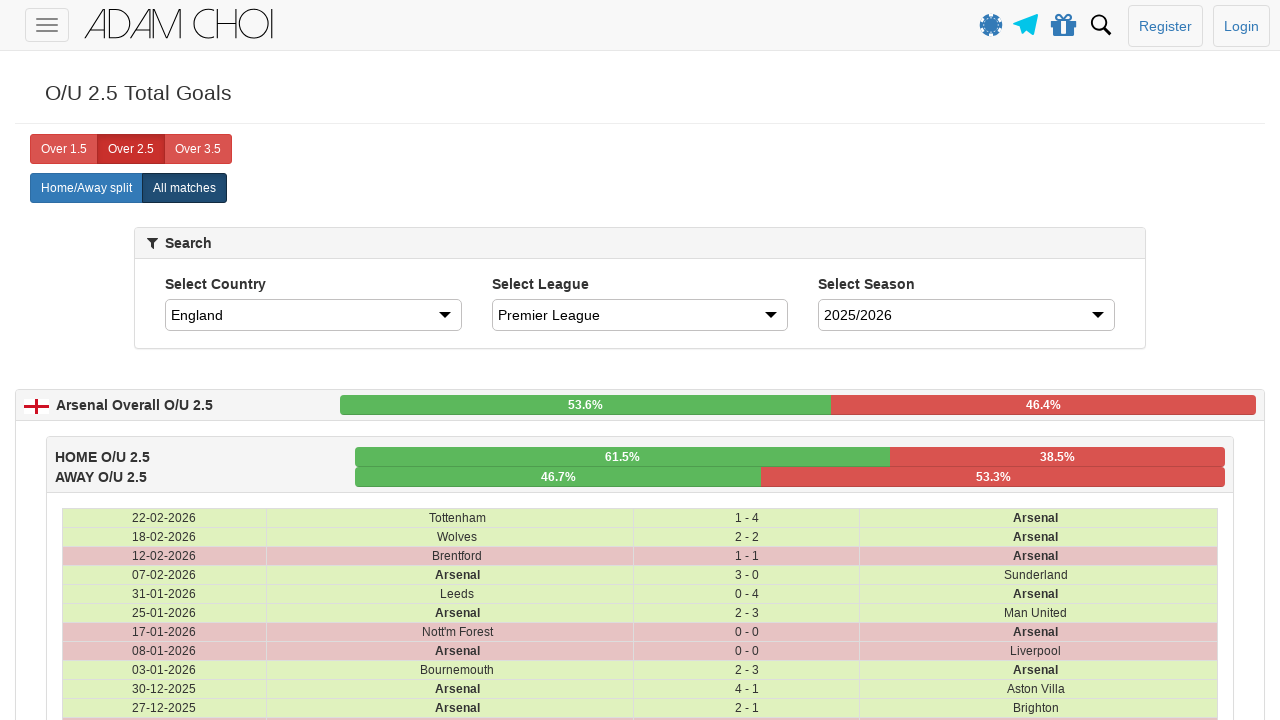

Waited for content to update after clicking All Matches button
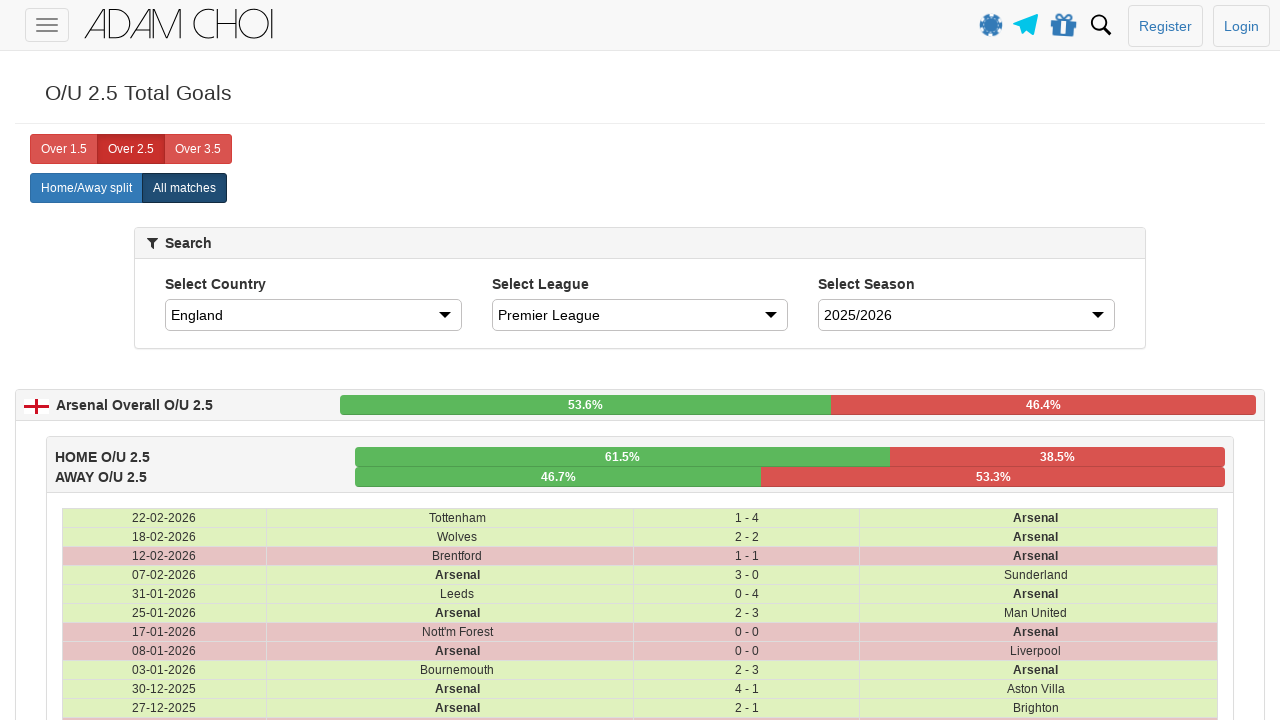

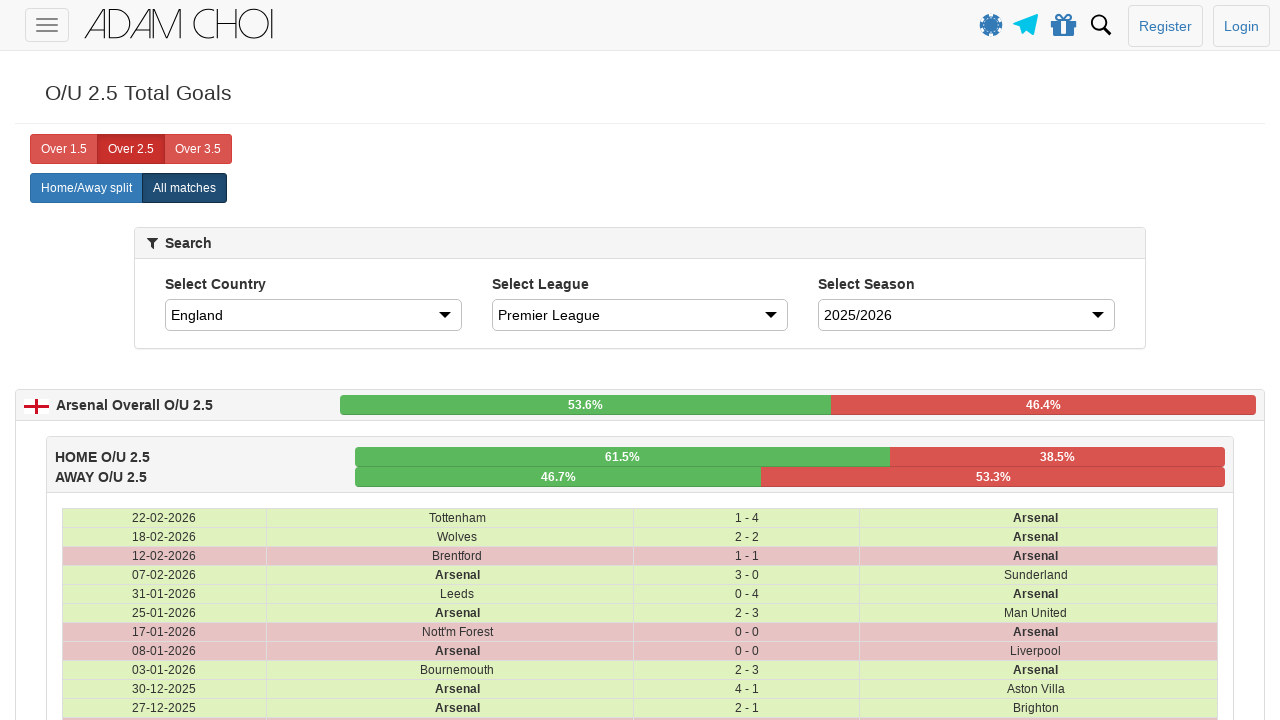